Tests a registration form by filling email, first name, and last name fields

Starting URL: https://demo.automationtesting.in/Register.html

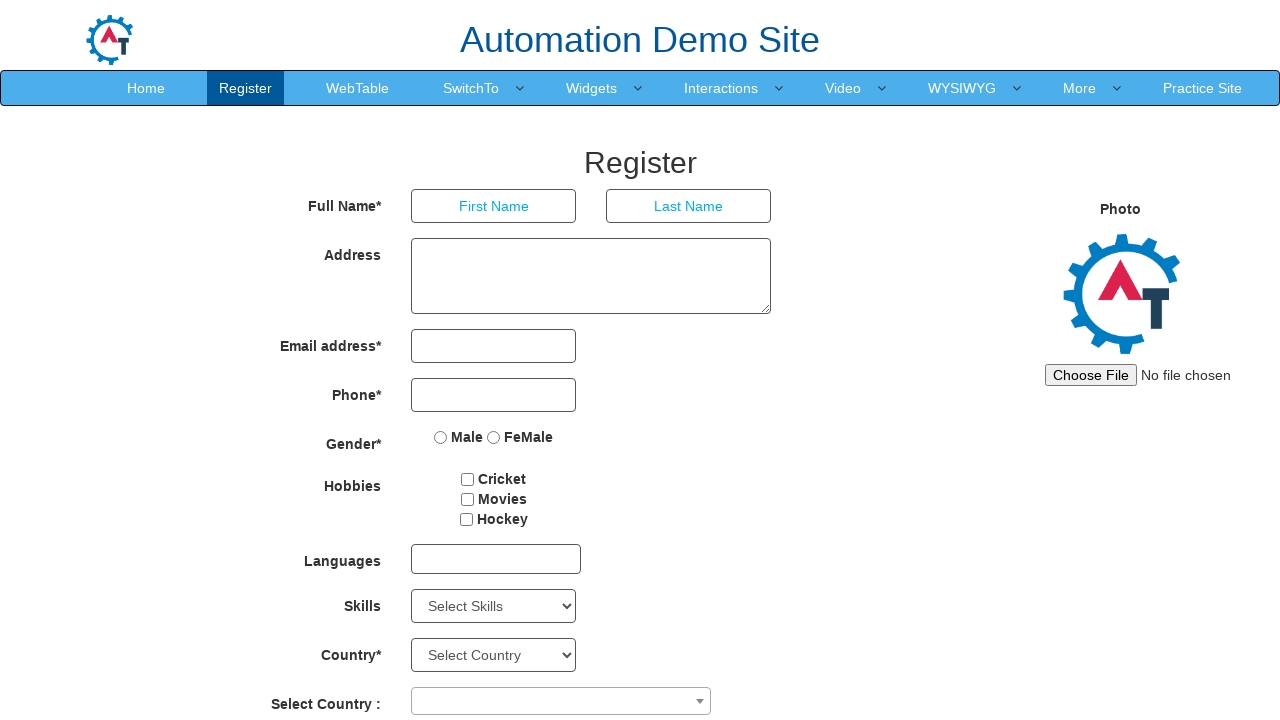

Filled email field with 'johndoe@example.com' on input[type='email']
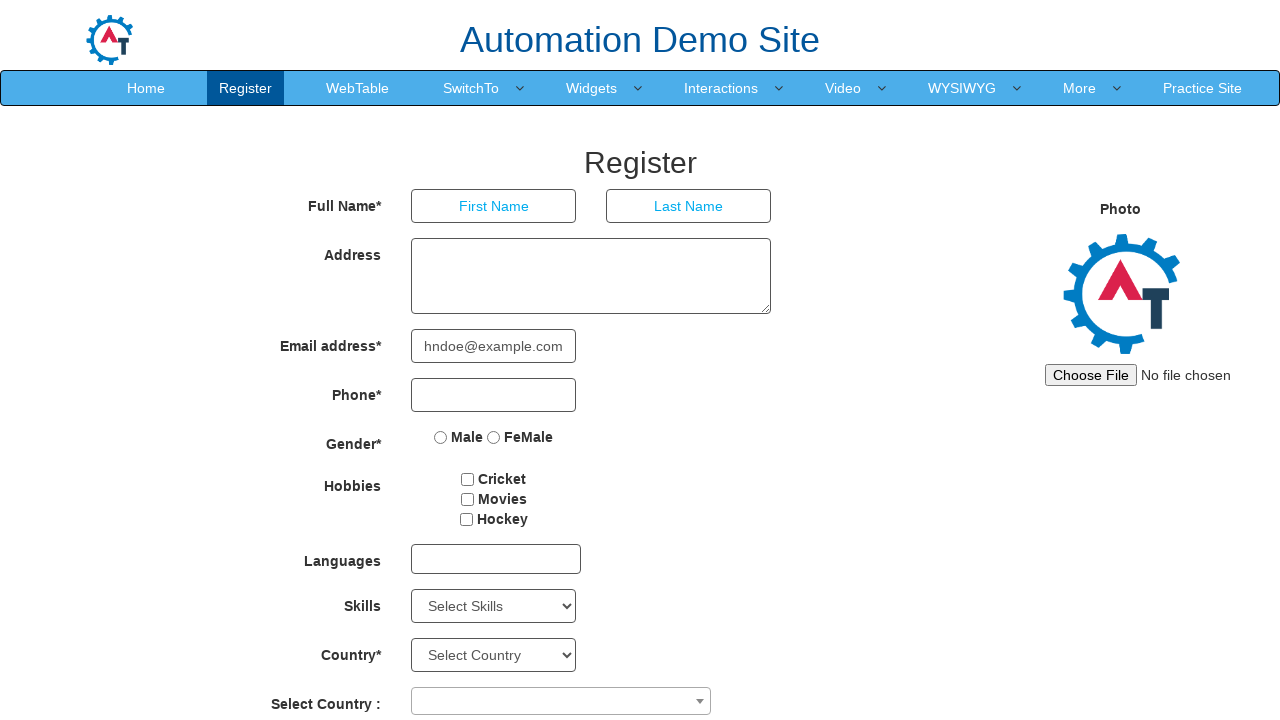

Filled first name field with 'John' on (//input[@type='text'])[1]
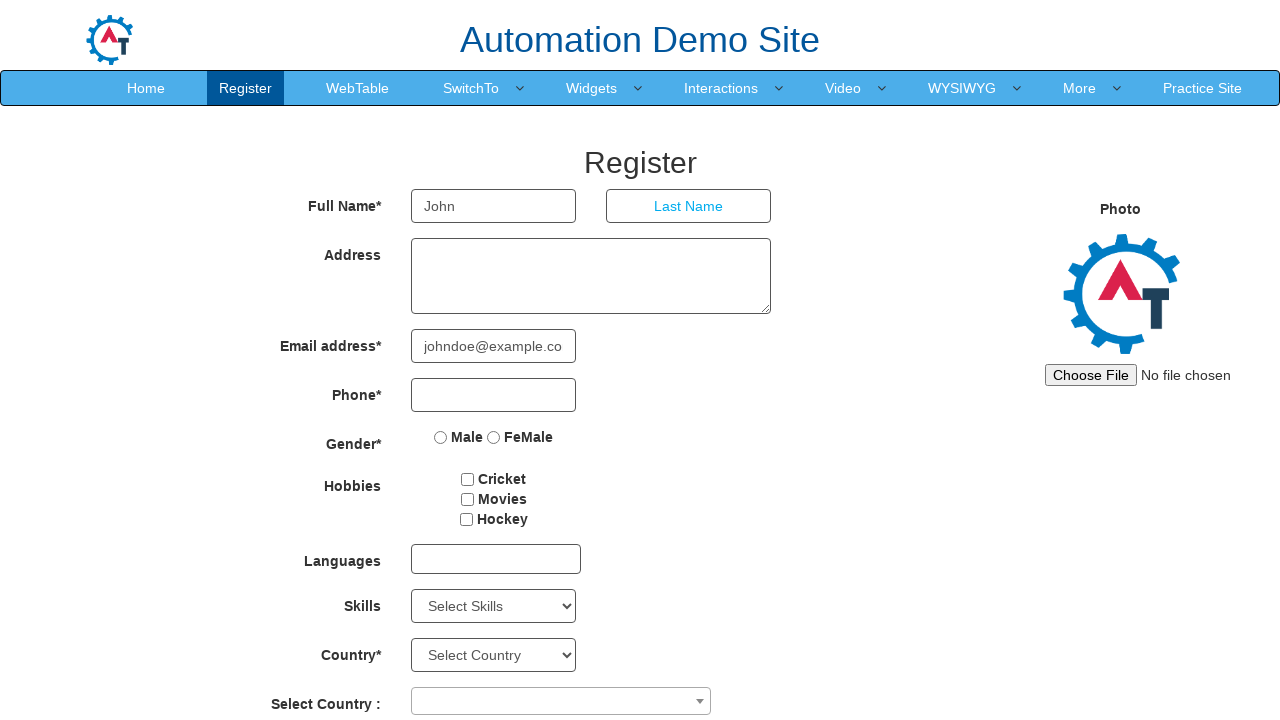

Filled last name field with 'Doe' on (//input[@type='text'])[2]
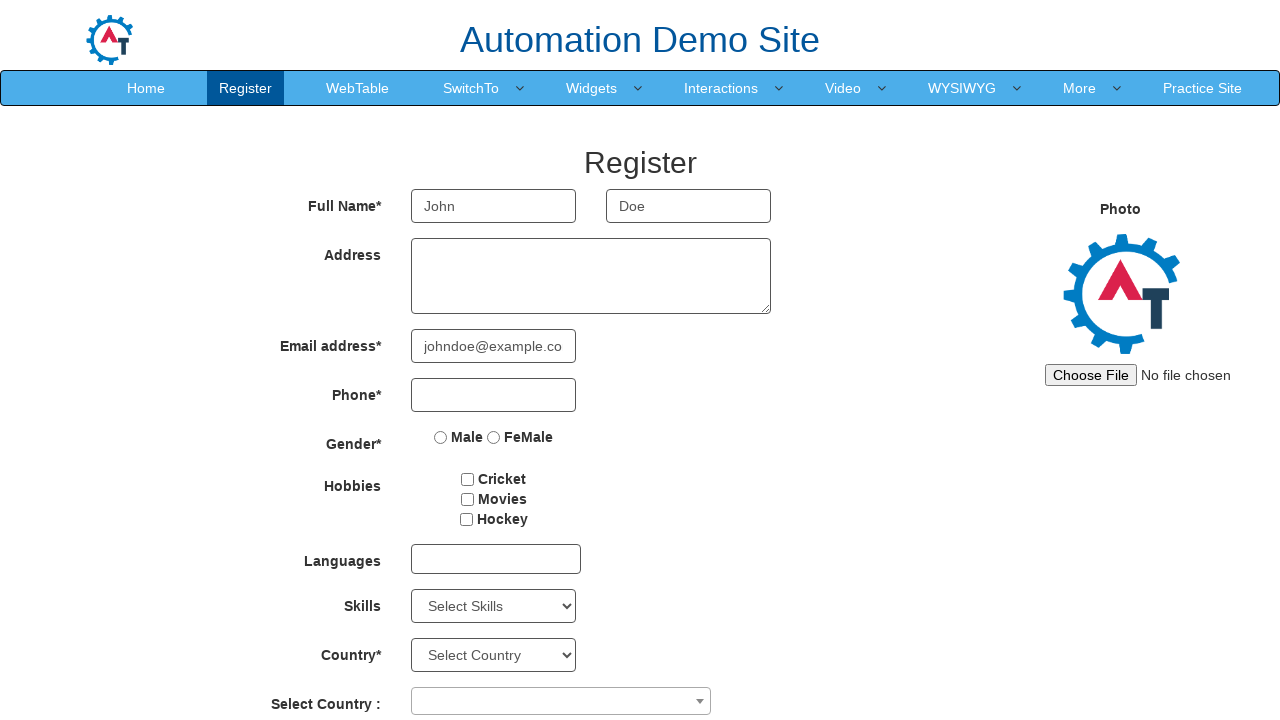

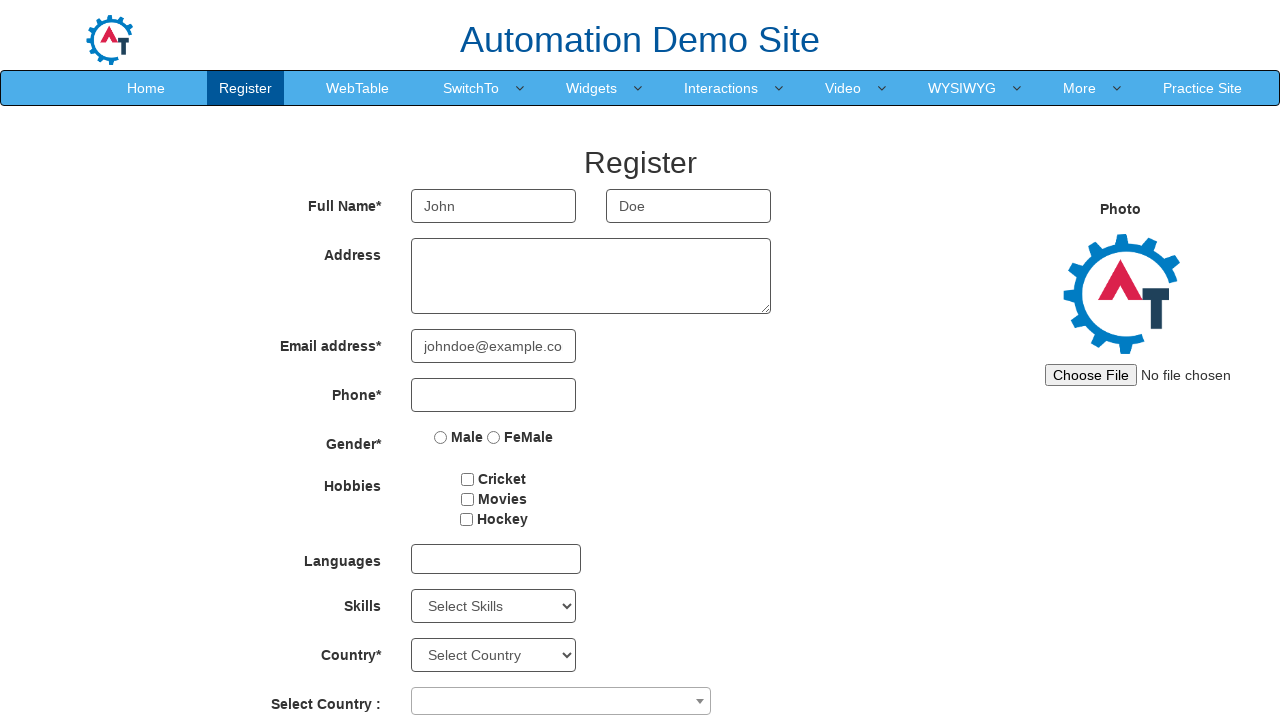